Navigates to W3Schools iframe demo page, switches to the iframe and retrieves text from a demo element

Starting URL: https://www.w3schools.com/tags/tryit.asp?filename=tryhtml5_ev_ondblclick2

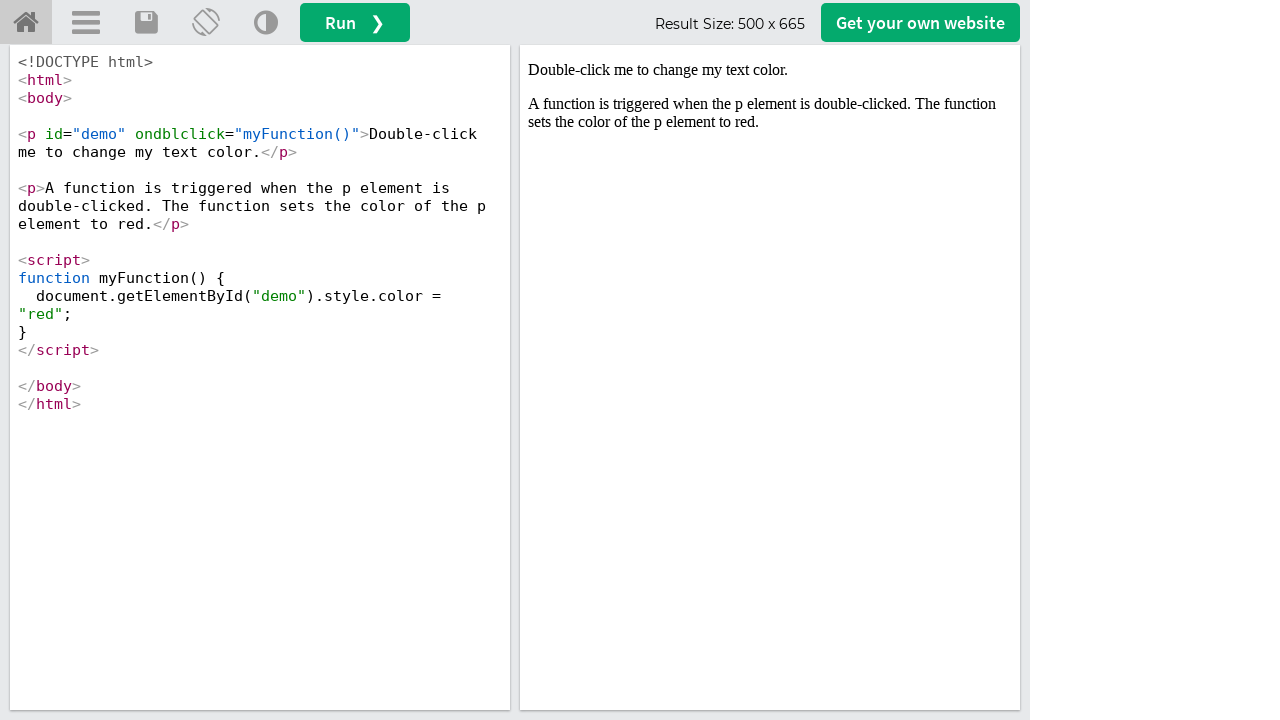

Navigated to W3Schools iframe demo page
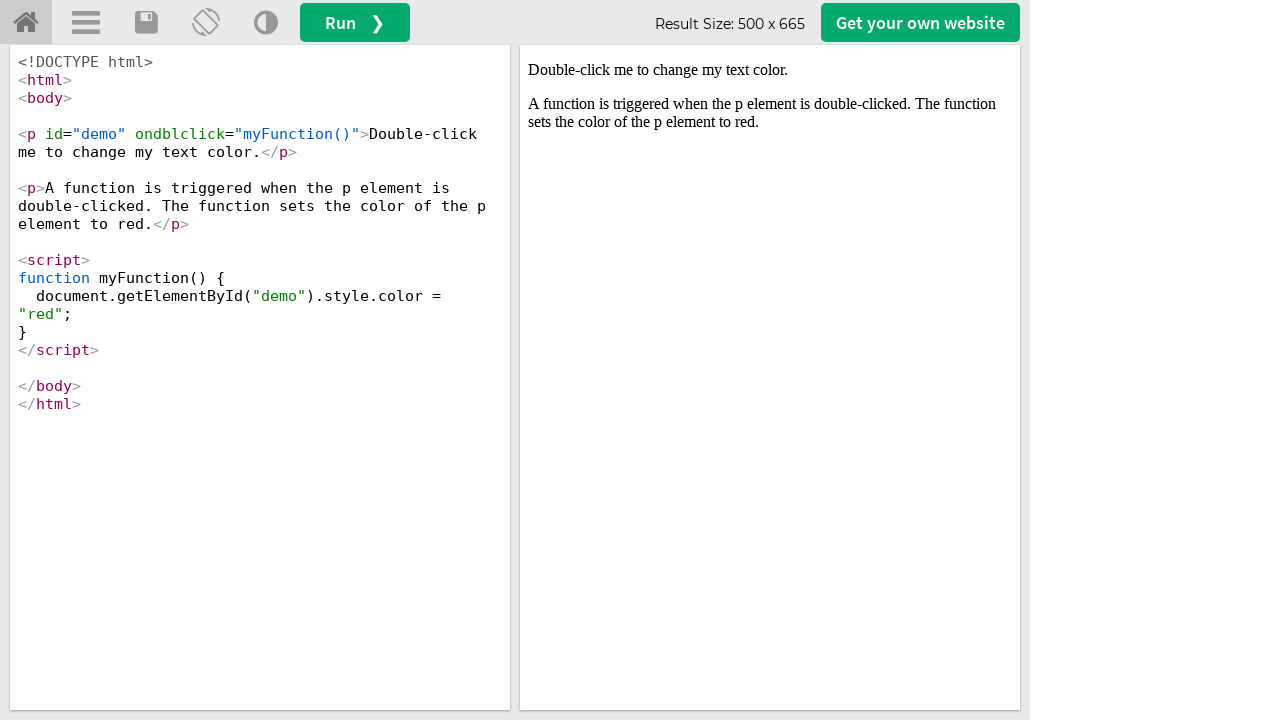

Waited for iframe 'iframeResult' to load
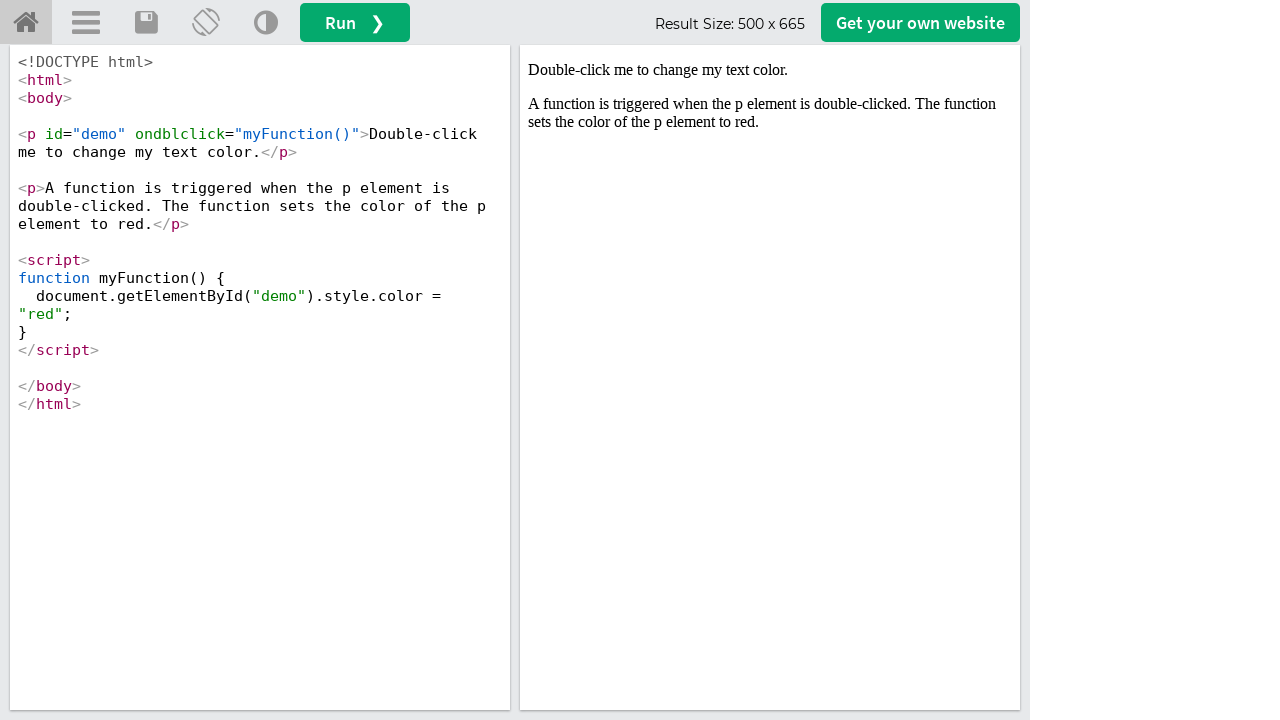

Retrieved text content from demo element in iframe
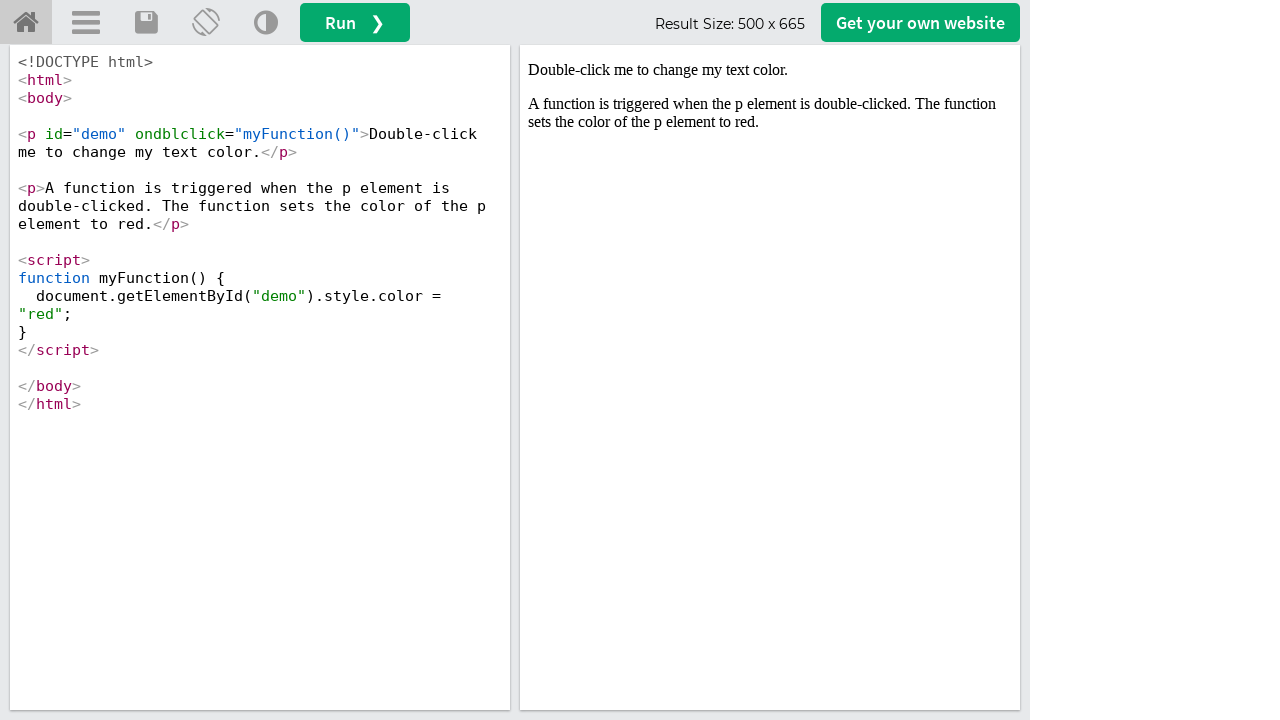

Printed demo text: Double-click me to change my text color.
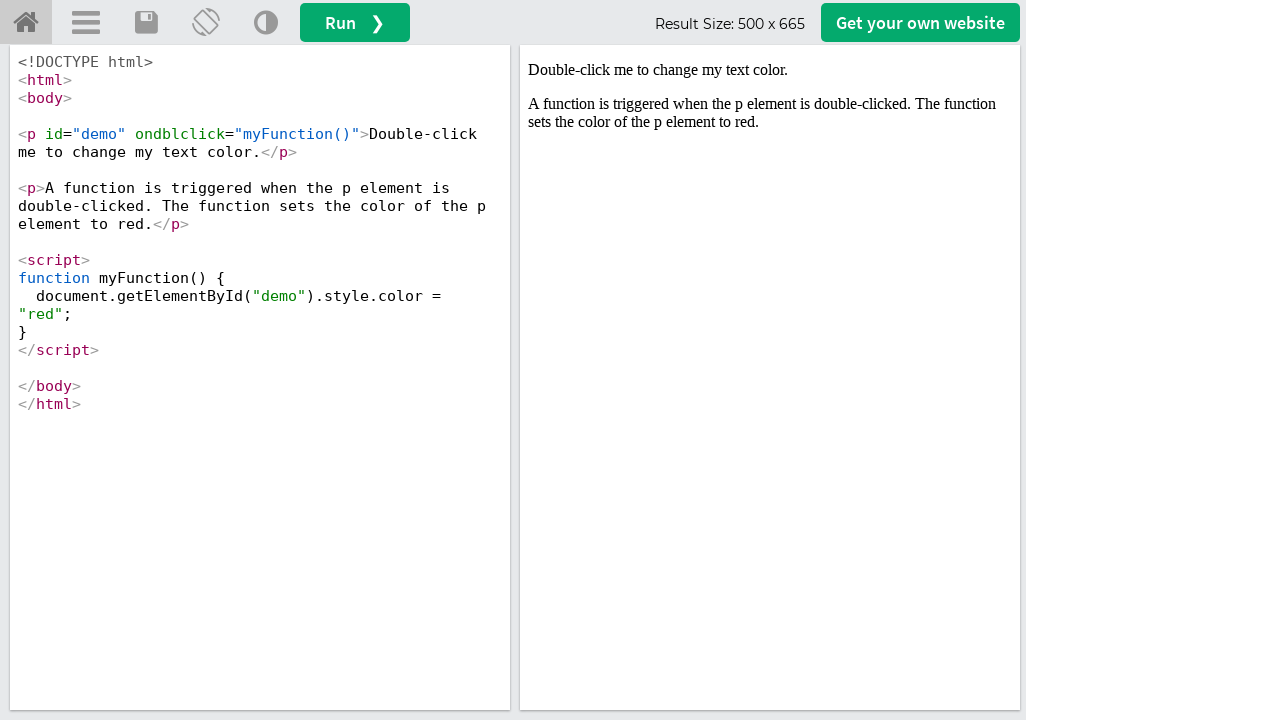

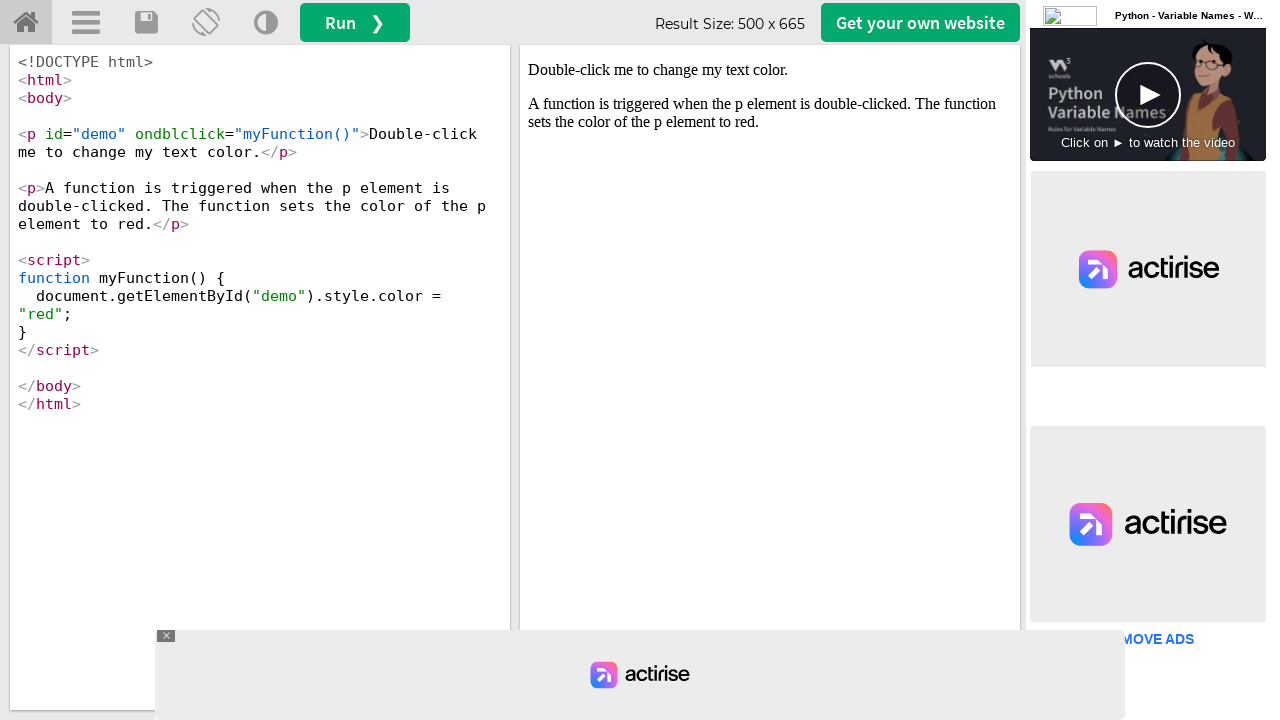